Tests triggering JS Prompt via JavaScript execution, entering text, and accepting

Starting URL: https://the-internet.herokuapp.com/javascript_alerts

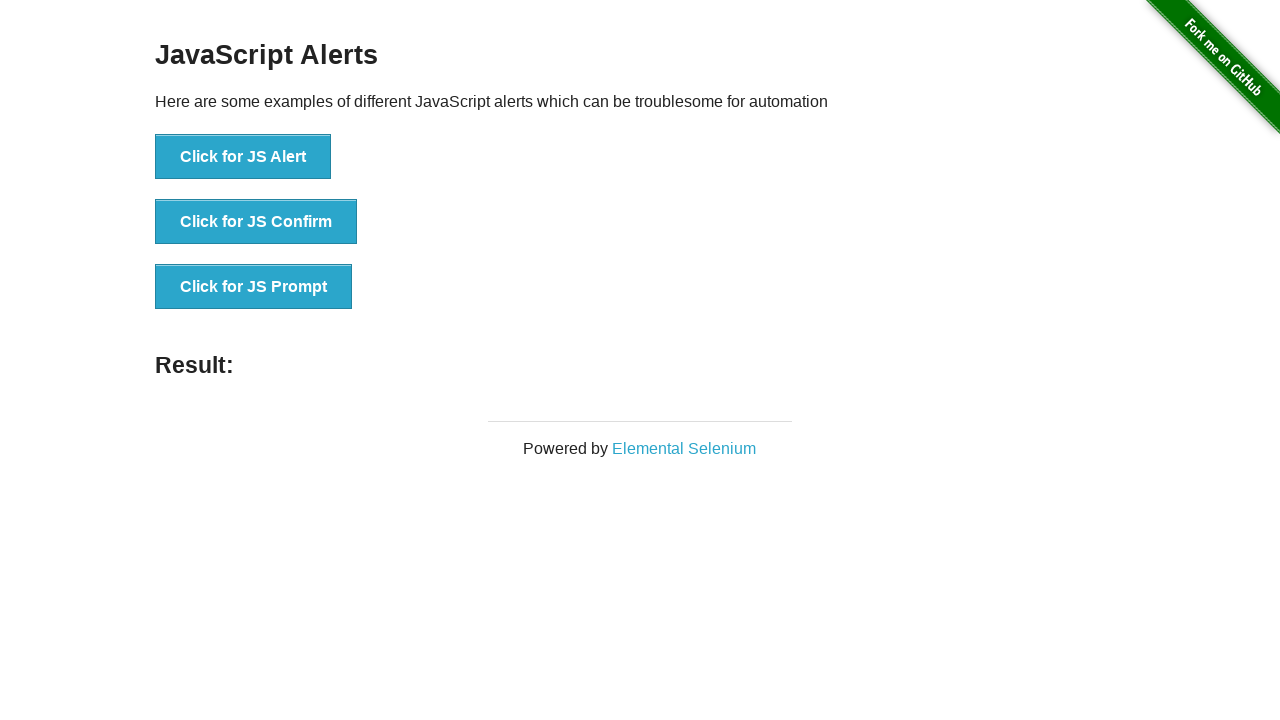

Set up dialog handler to accept prompt with 'Test String!'
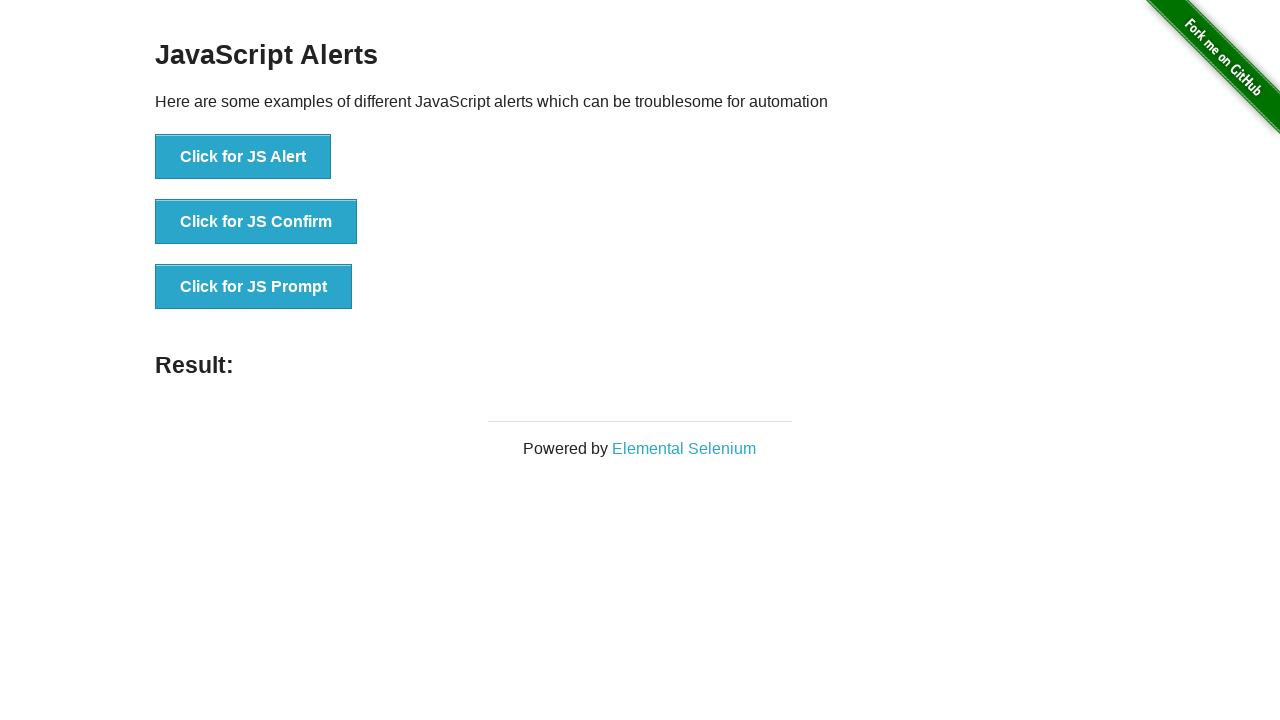

Executed JavaScript to trigger prompt dialog
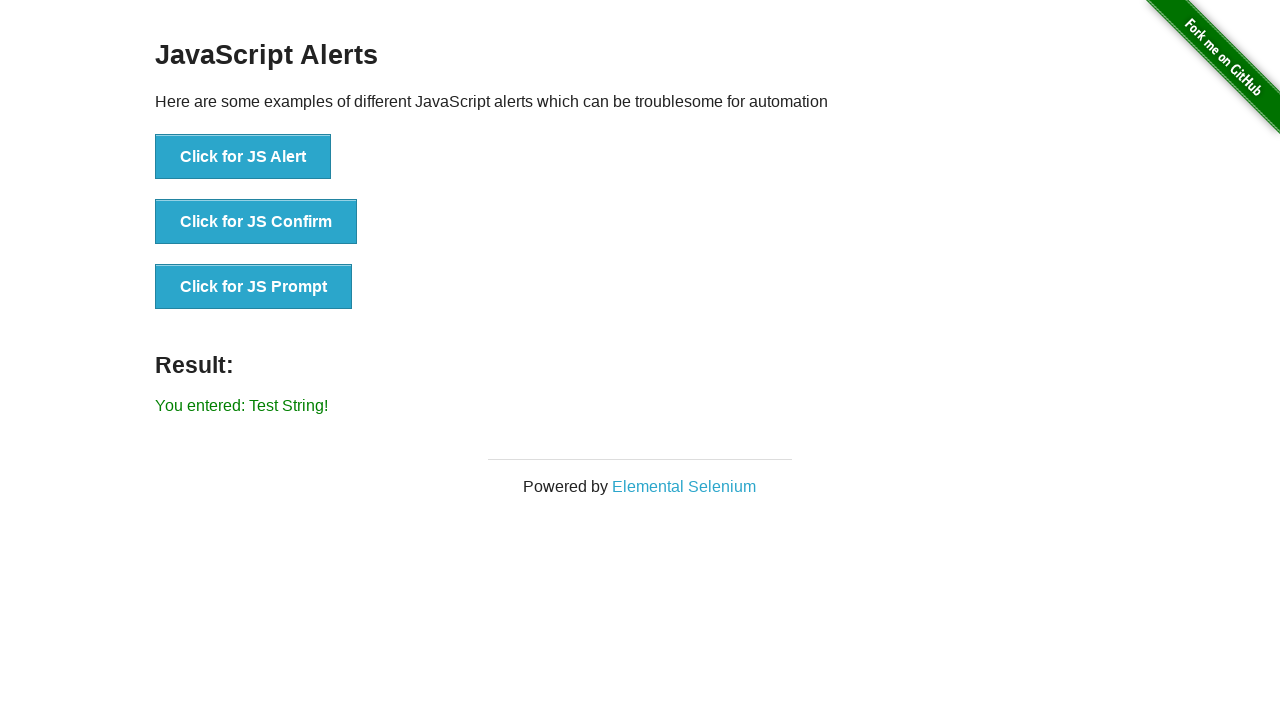

Verified prompt result displays 'You entered: Test String!'
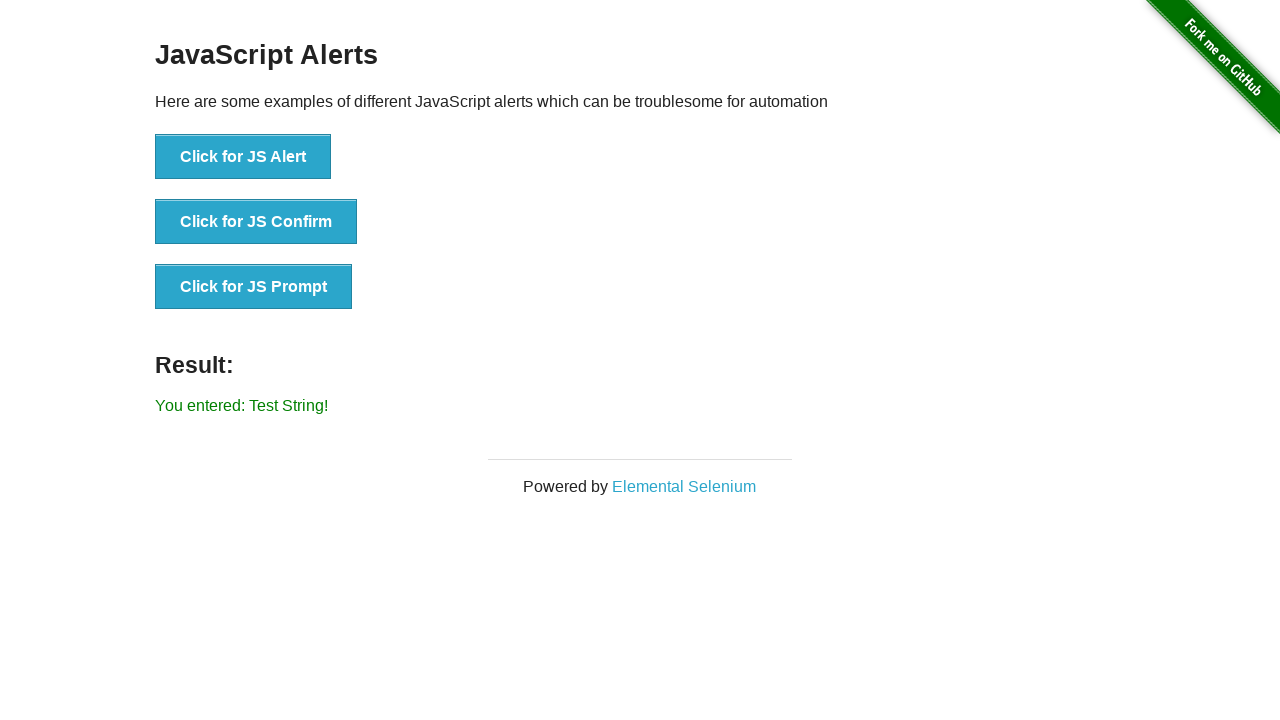

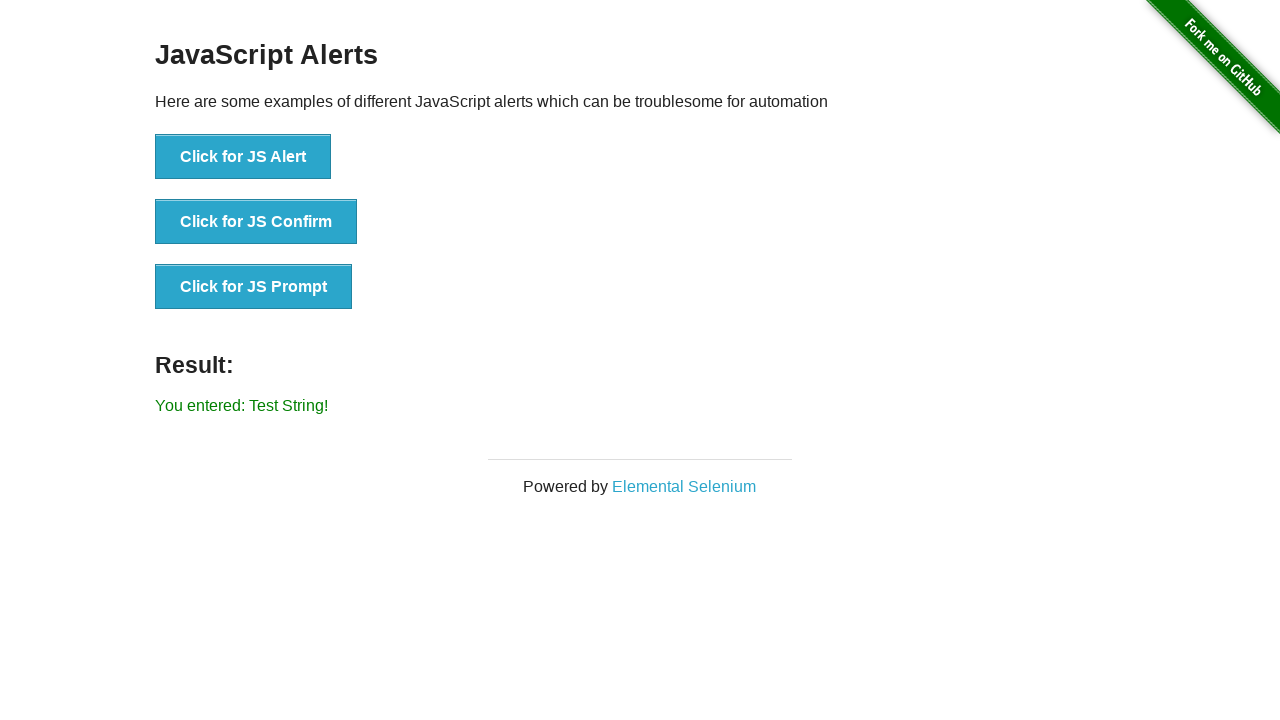